Tests window switching functionality by clicking a link that opens a new window, switching to it to verify content, then switching back to the parent window

Starting URL: https://the-internet.herokuapp.com/

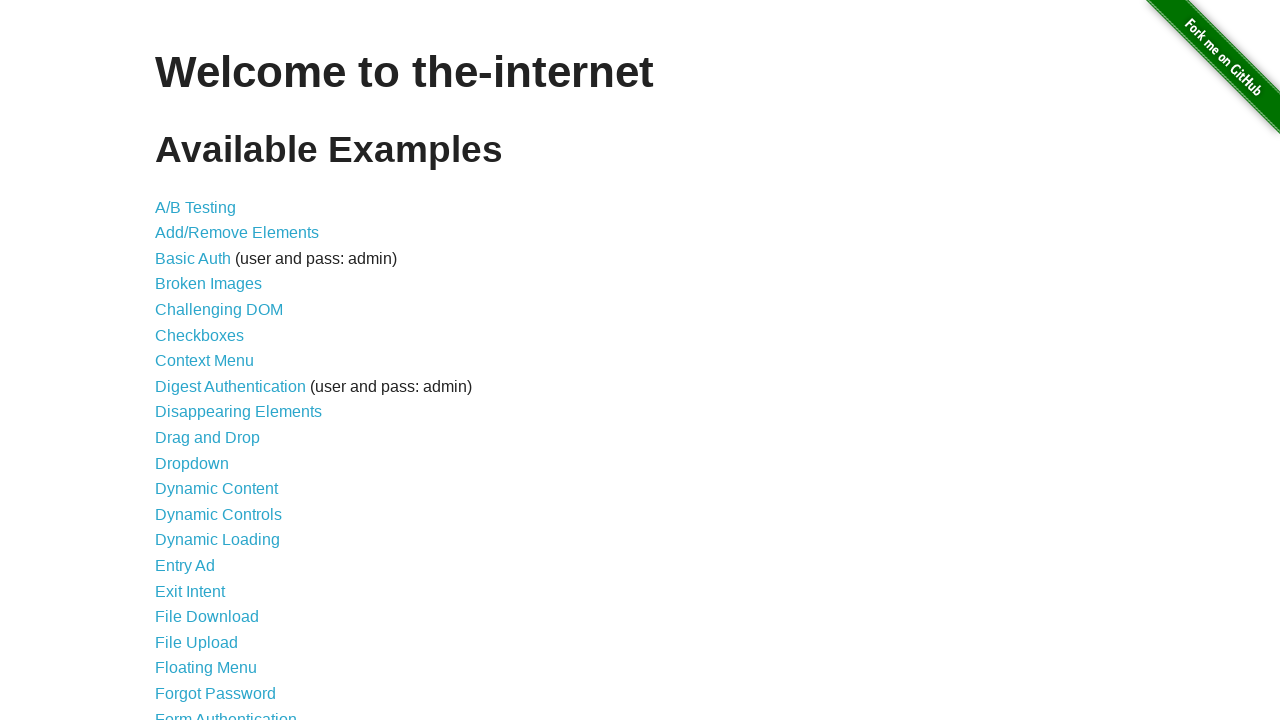

Clicked on Multiple Windows link at (218, 369) on text='Multiple Windows'
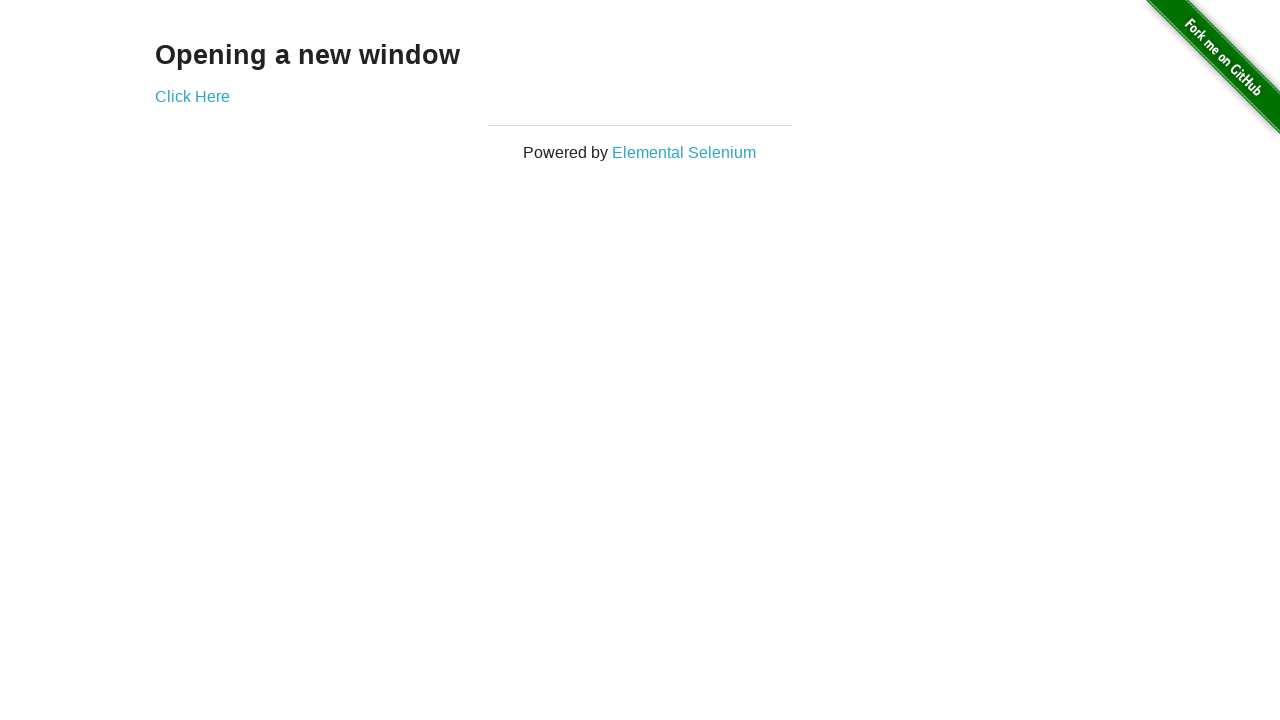

Clicked on 'Click Here' link that opens a new window at (192, 96) on text='Click Here'
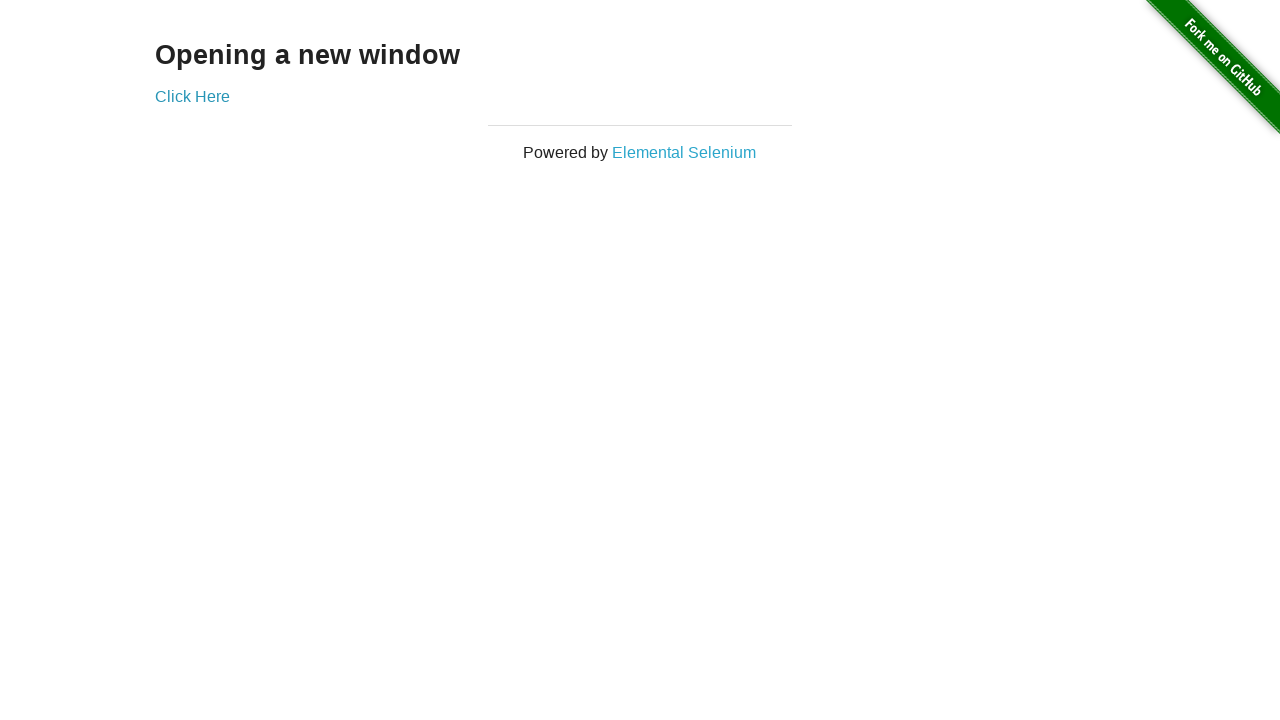

New window opened and captured
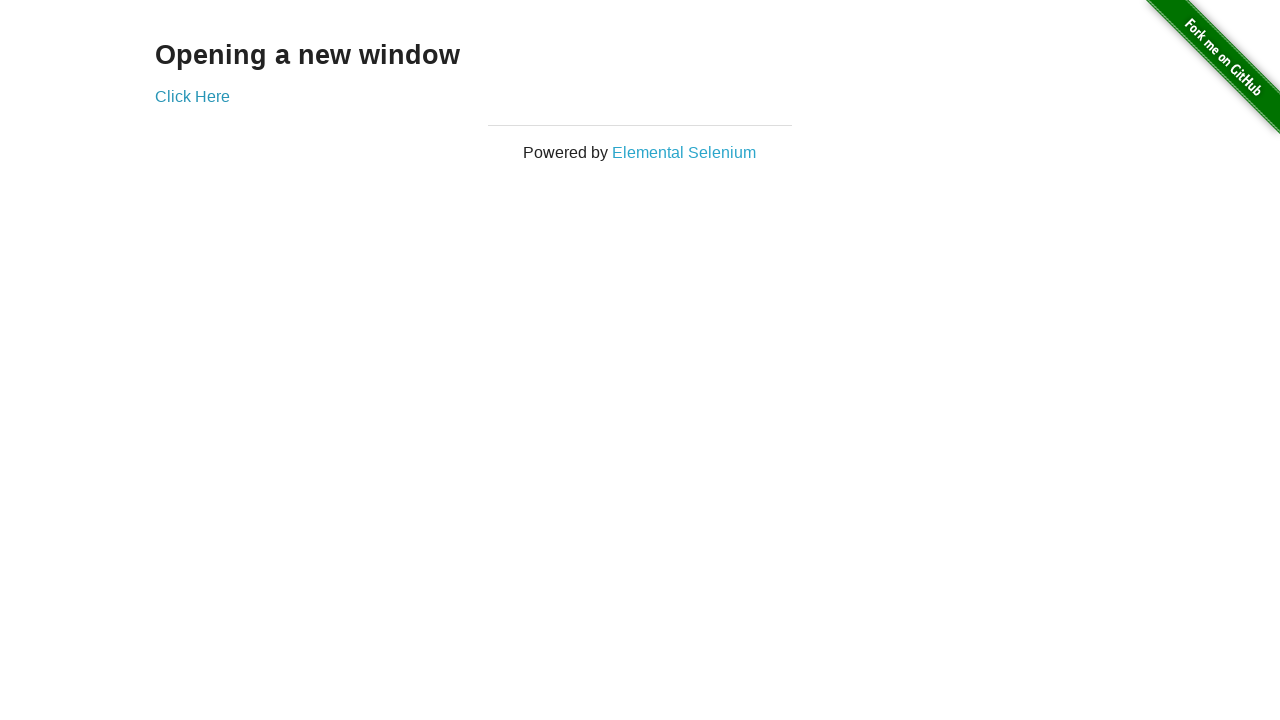

Retrieved heading text from new window
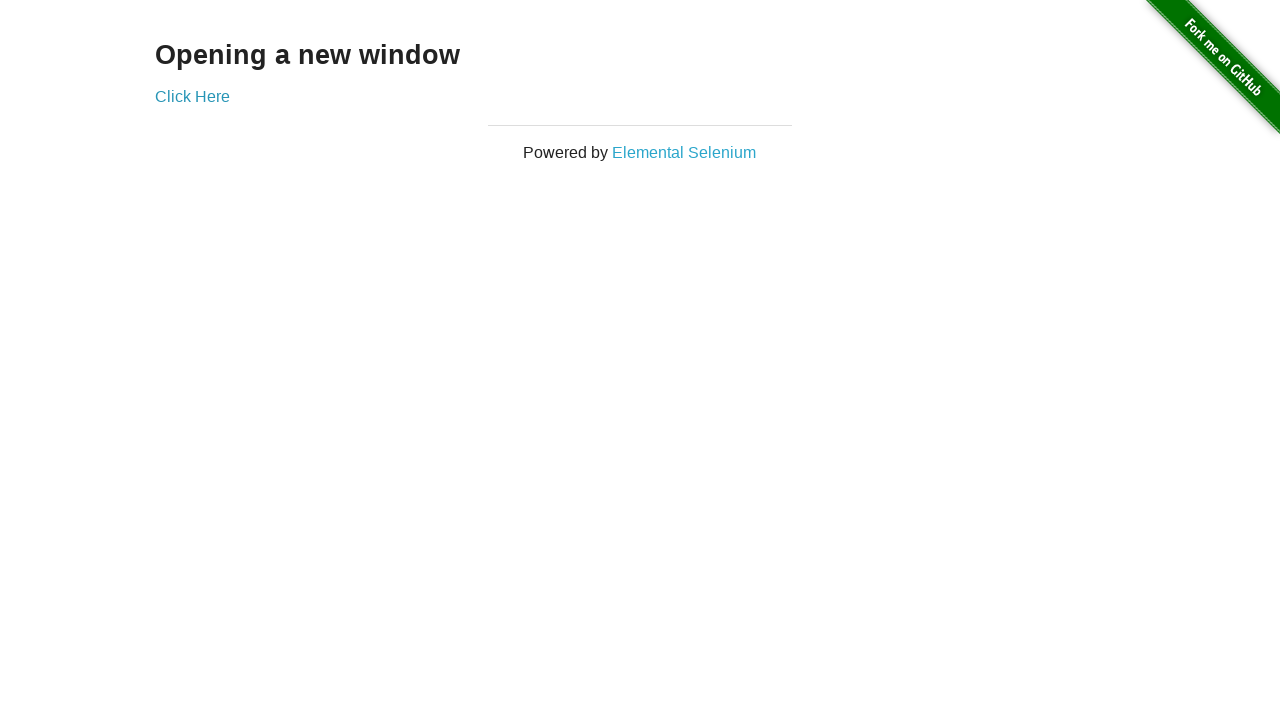

Retrieved heading text from parent window
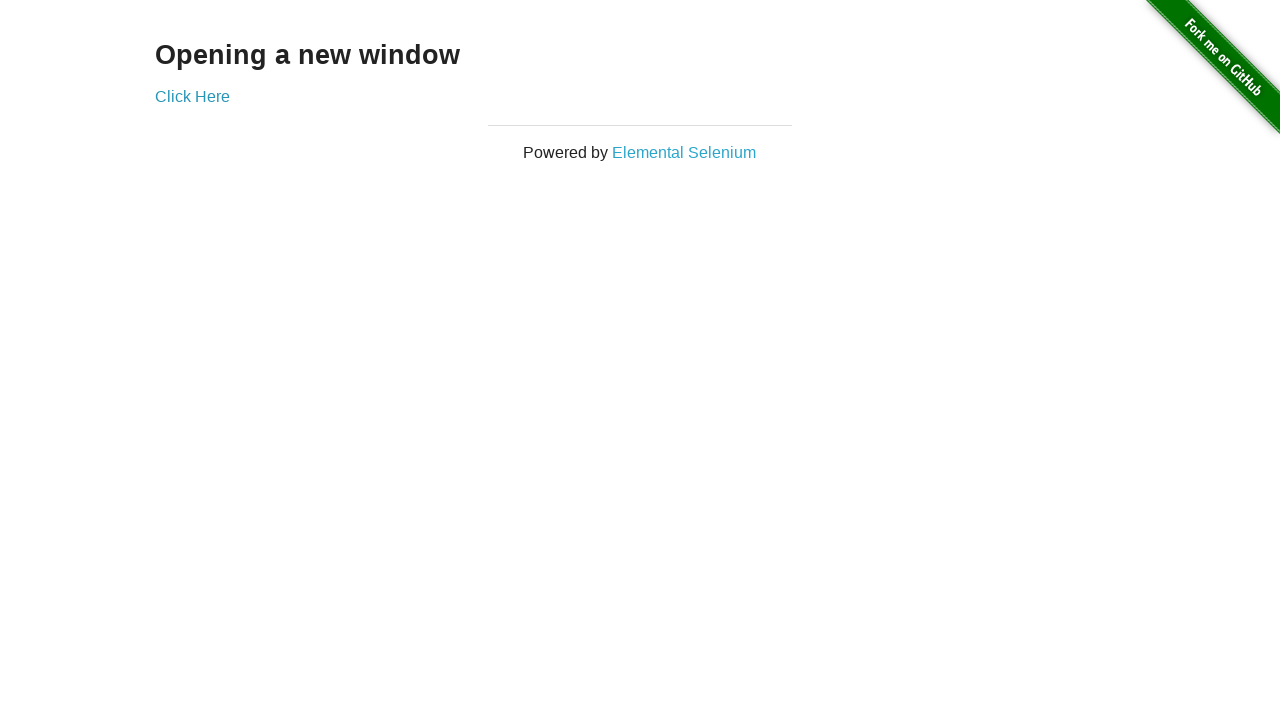

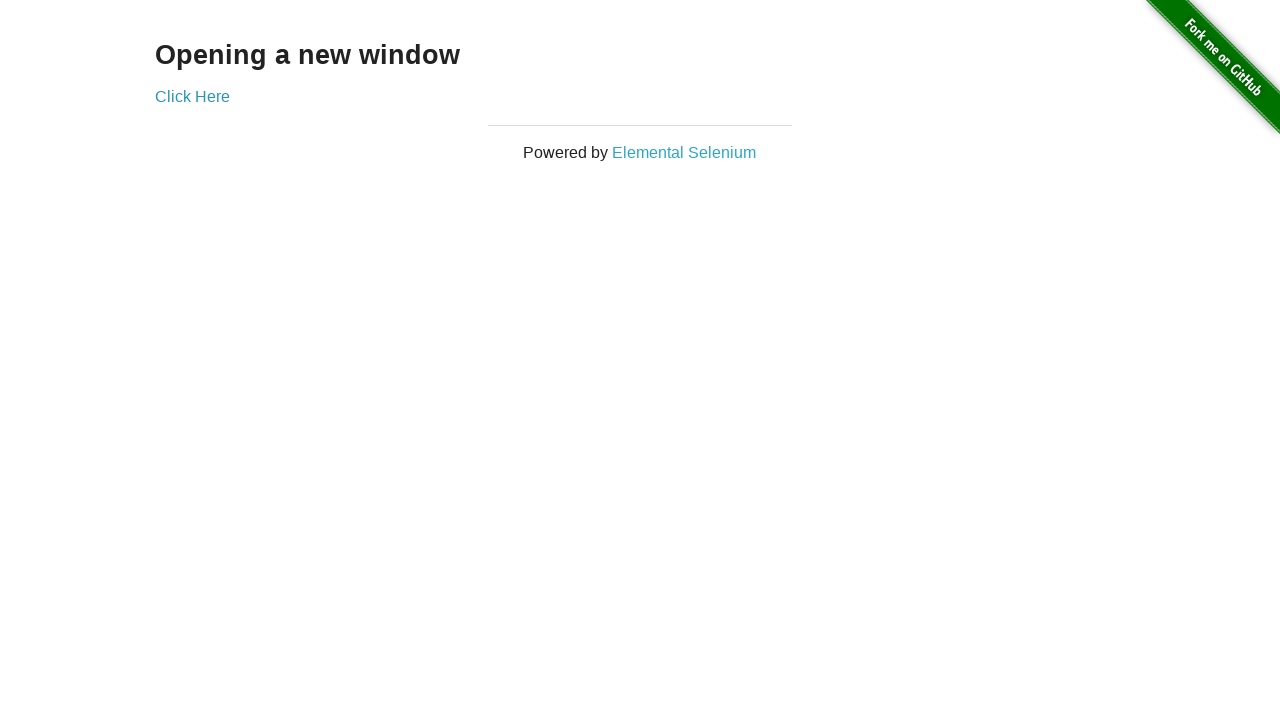